Navigates to a practice page and fills in a name input field

Starting URL: https://www.letskodeit.com/practice

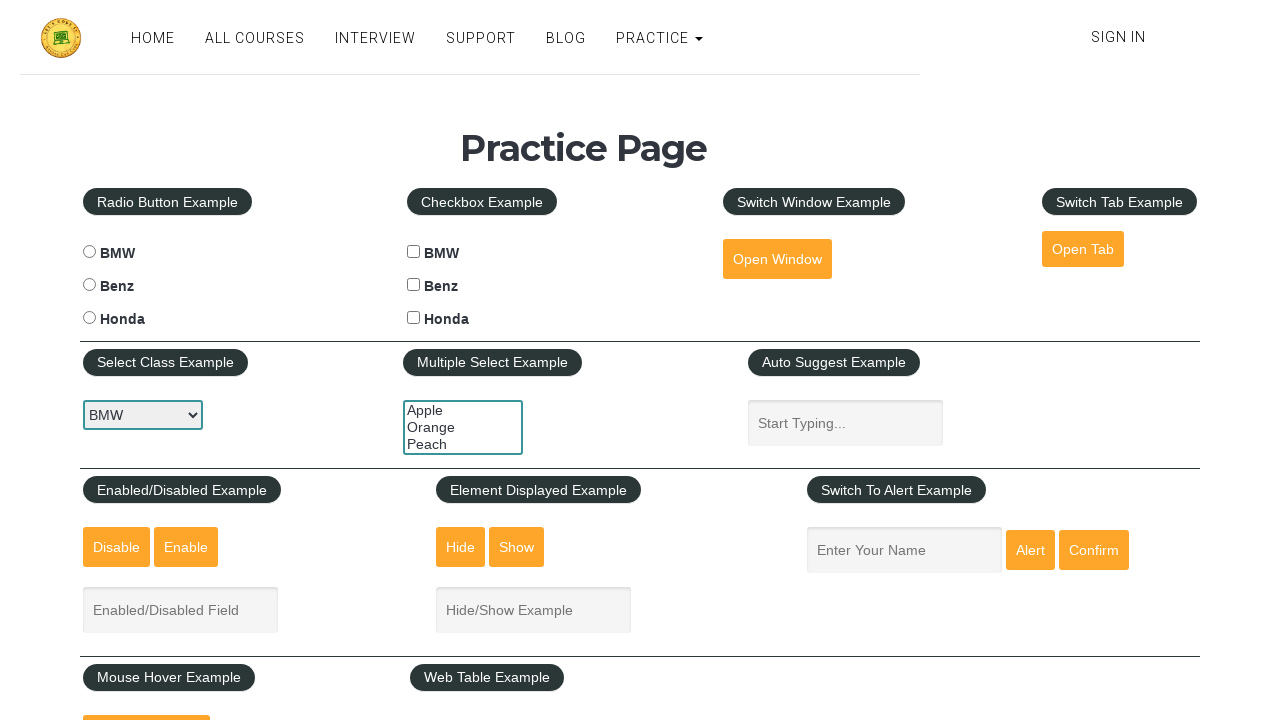

Filled name input field with 'Found!' on fieldset>input#name
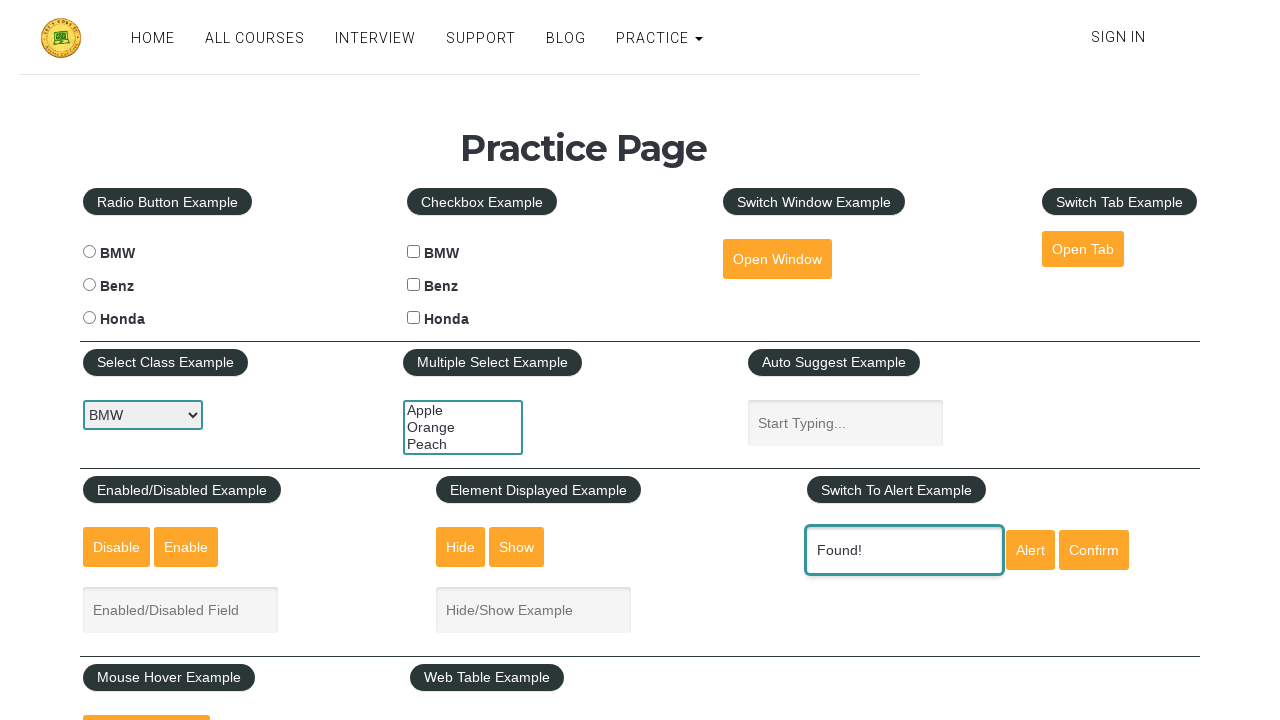

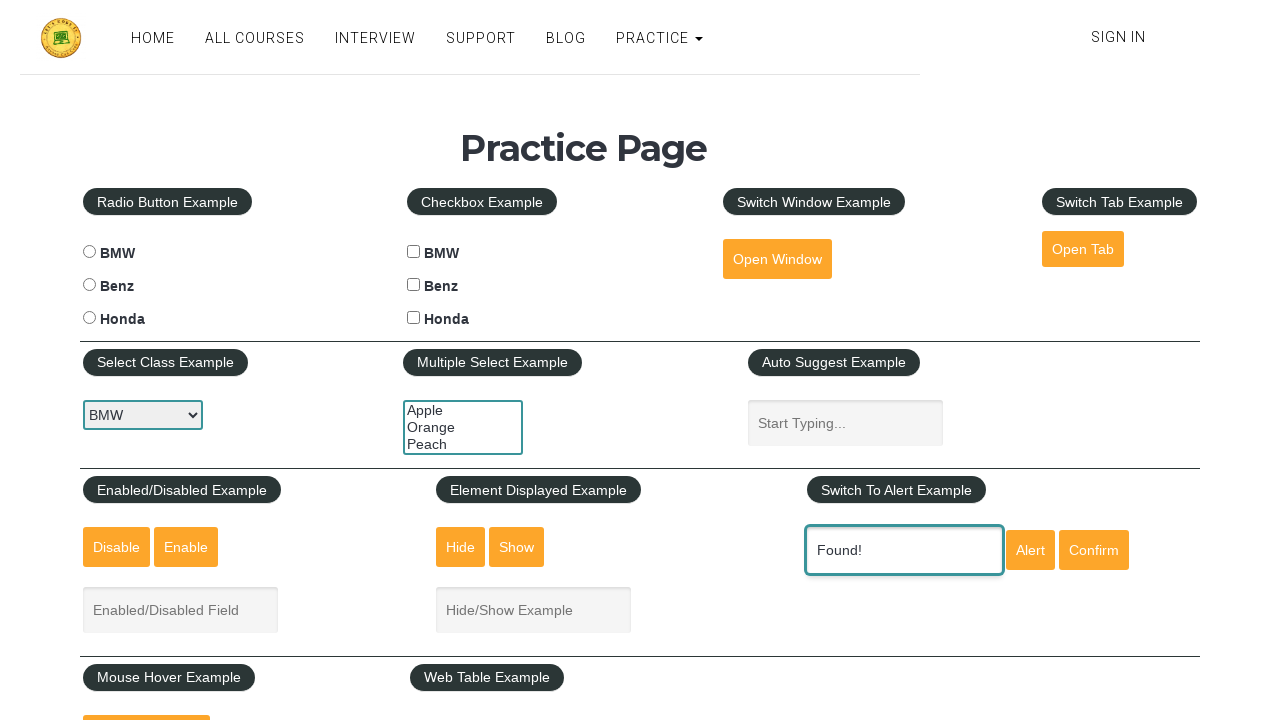